Tests Bootstrap dropdown component by clicking the dropdown button and iterating through all dropdown menu options

Starting URL: https://getbootstrap.com/docs/4.0/components/dropdowns/

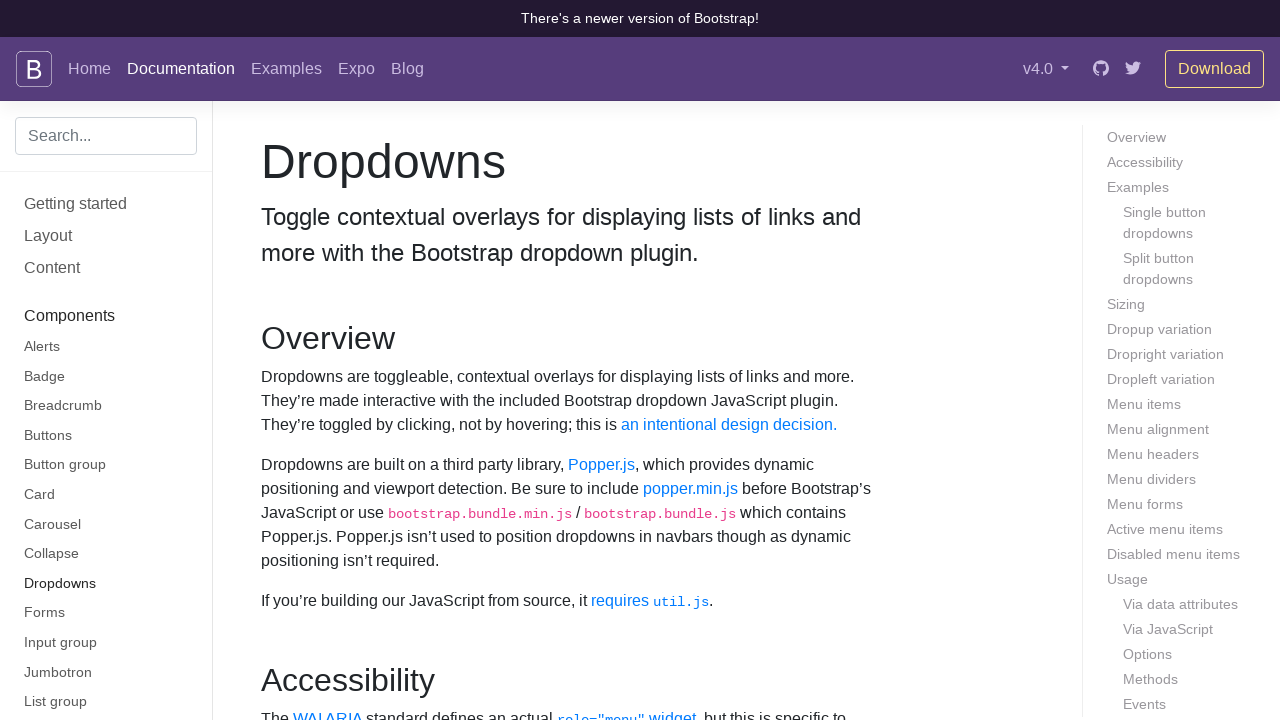

Clicked Bootstrap dropdown button to open menu at (370, 360) on xpath=//div[@class='dropdown']//button[@id='dropdownMenuButton']
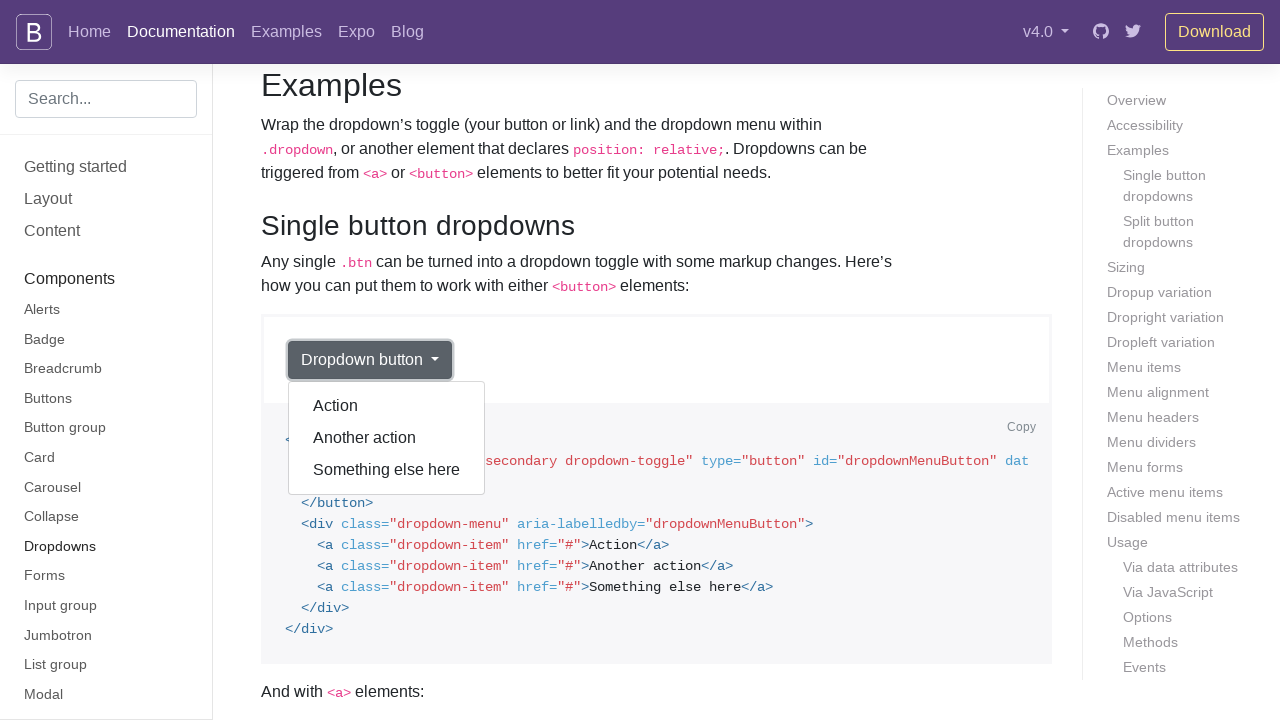

Dropdown menu appeared with options visible
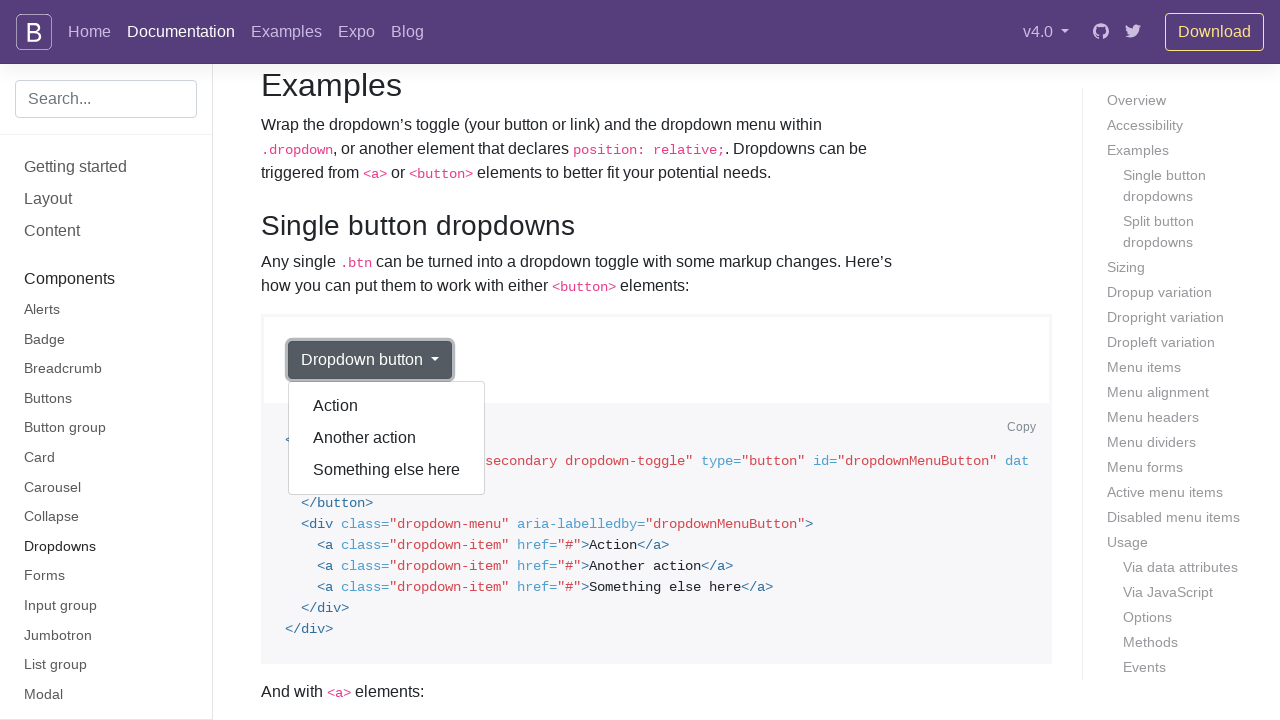

Retrieved all 3 dropdown menu options
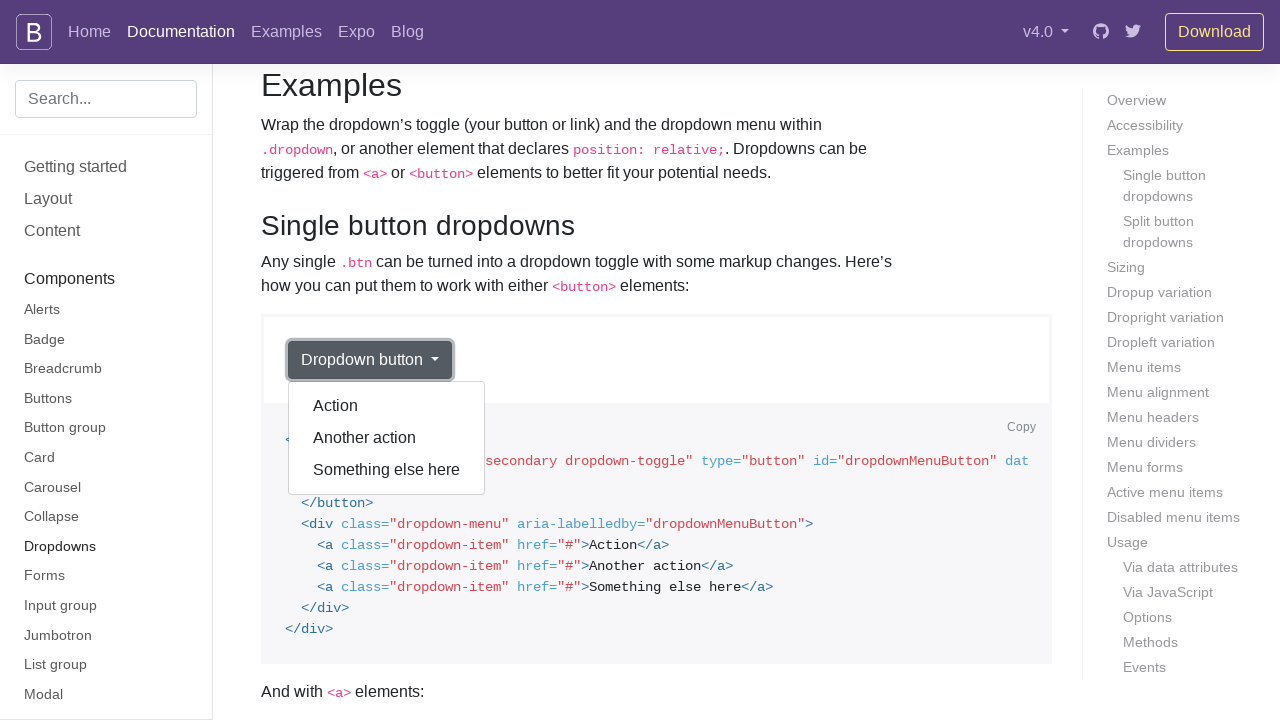

Processed dropdown option: 'Action'
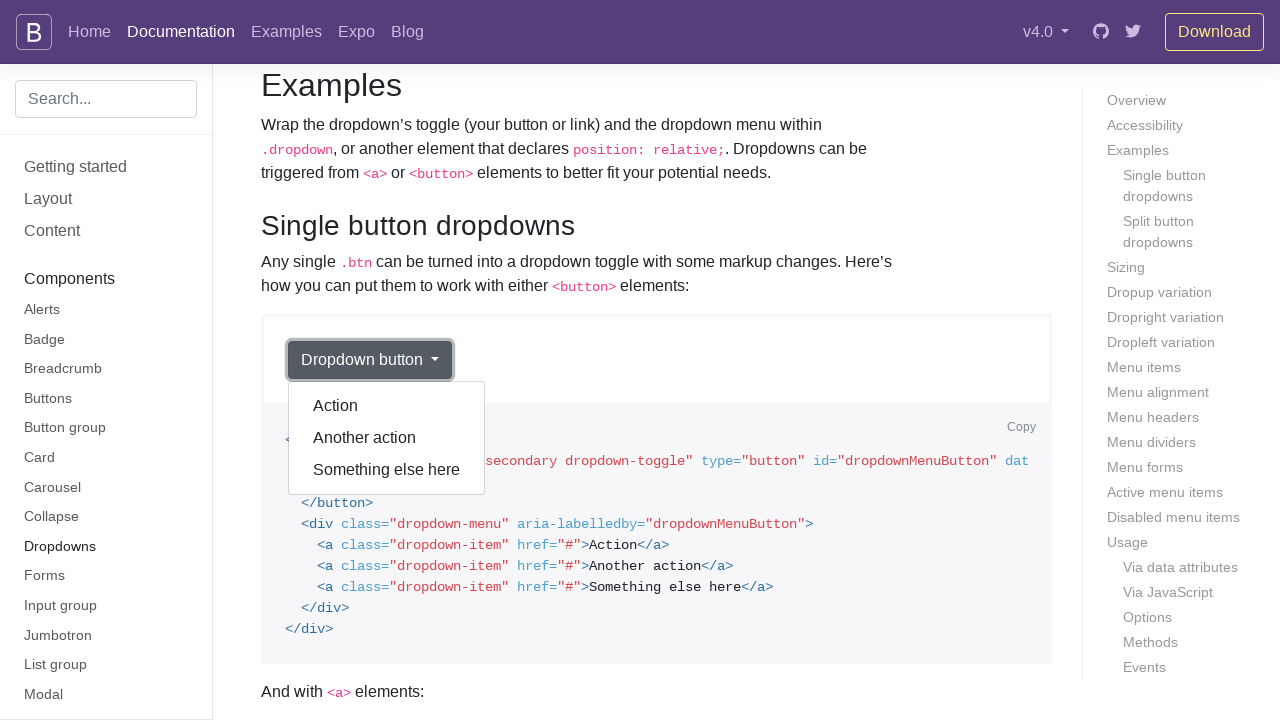

Processed dropdown option: 'Another action'
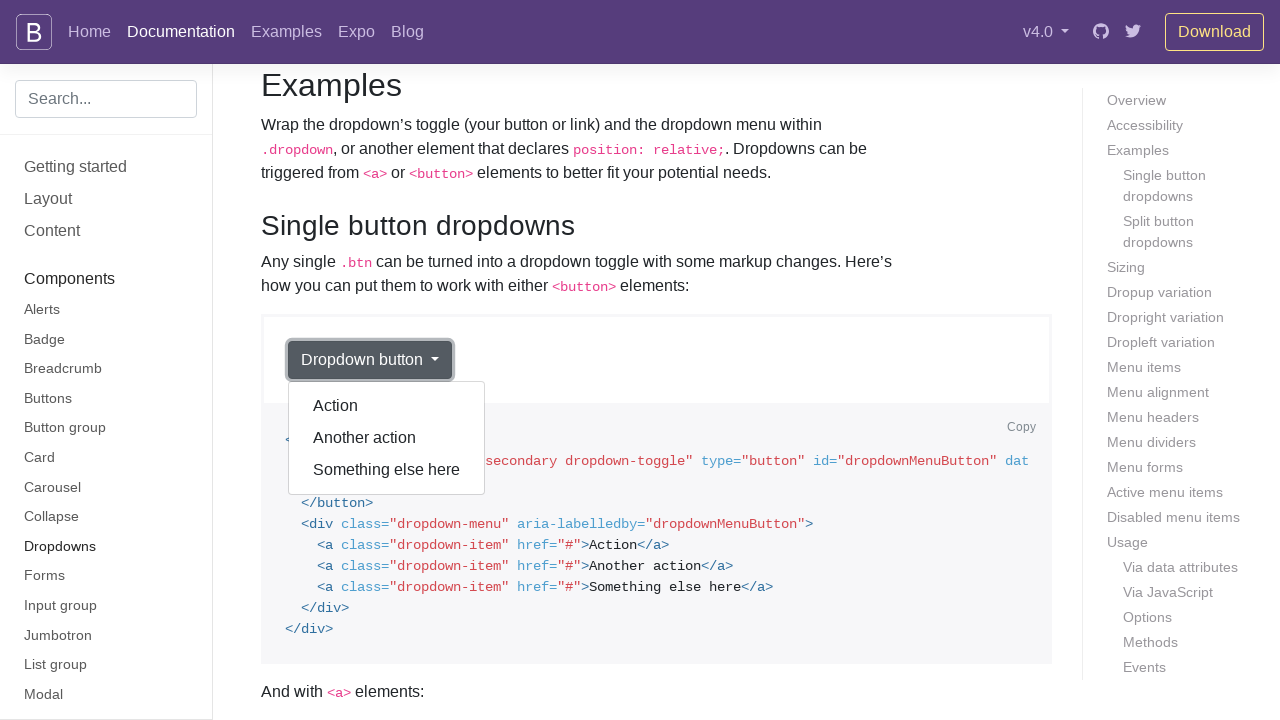

Processed dropdown option: 'Something else here'
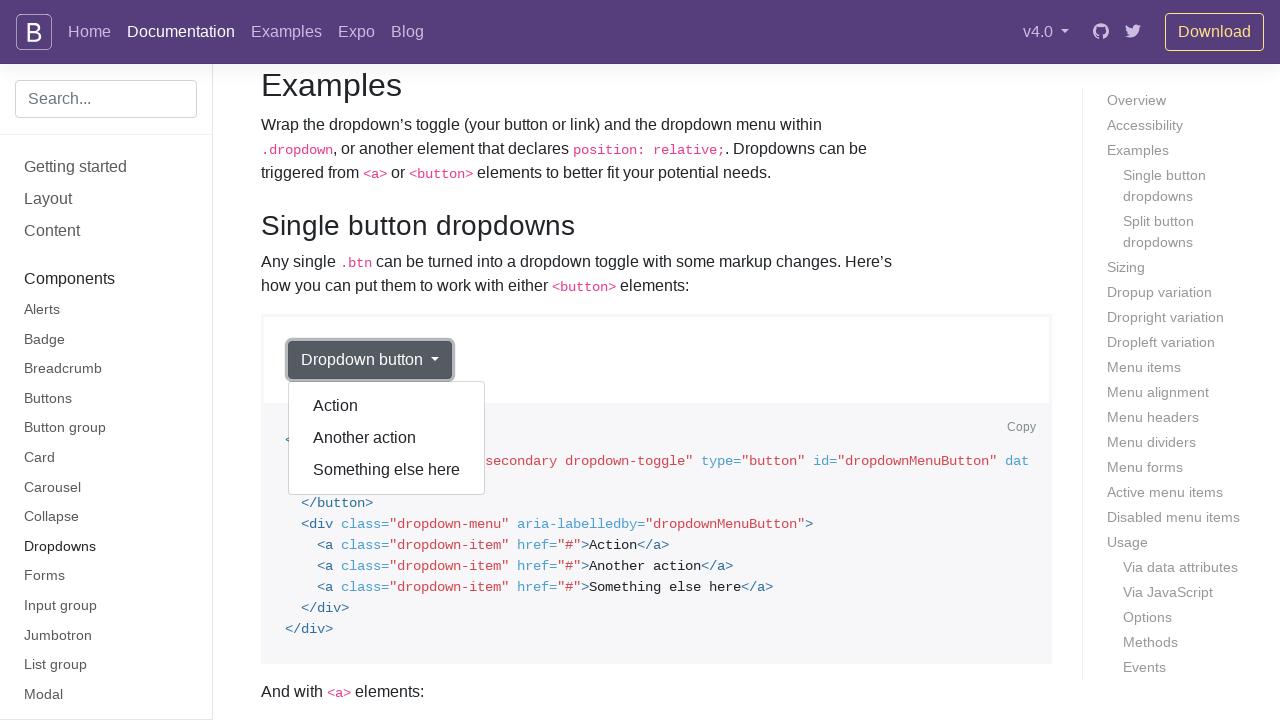

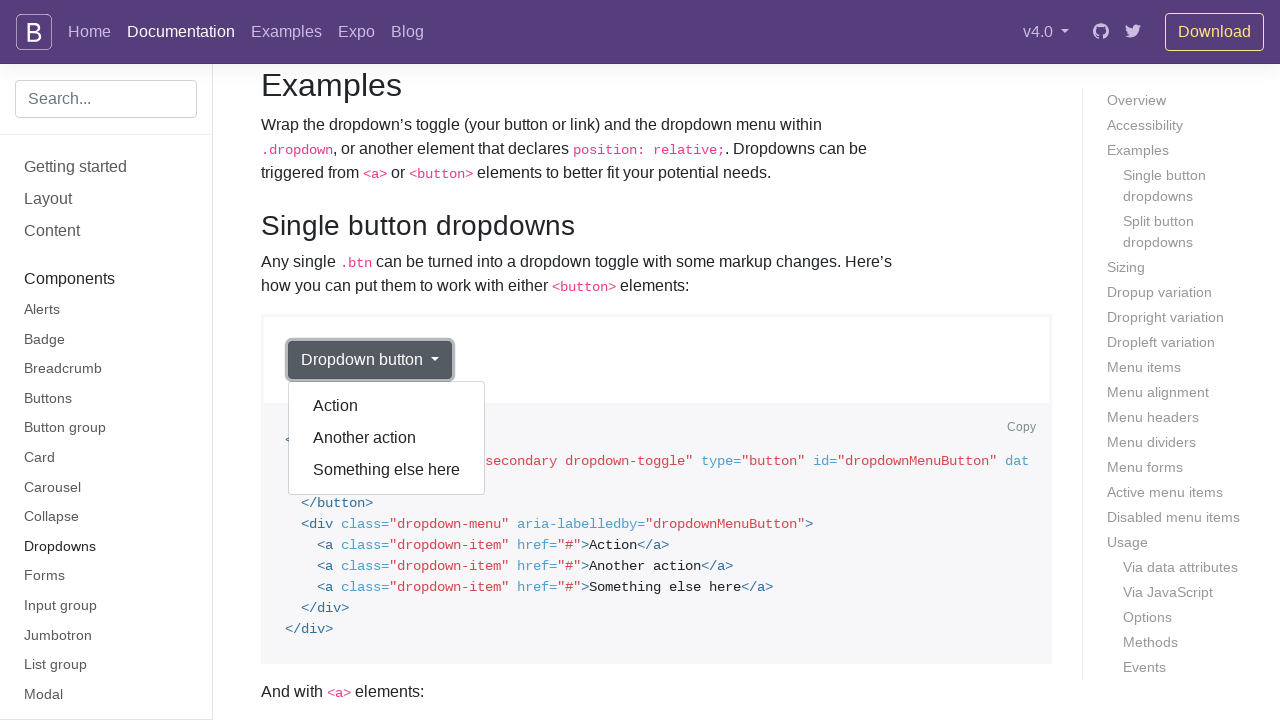